Tests handling of iframes by switching to an iframe, clicking on a lifetime access link, and waiting for content to load within the frame.

Starting URL: https://rahulshettyacademy.com/AutomationPractice/

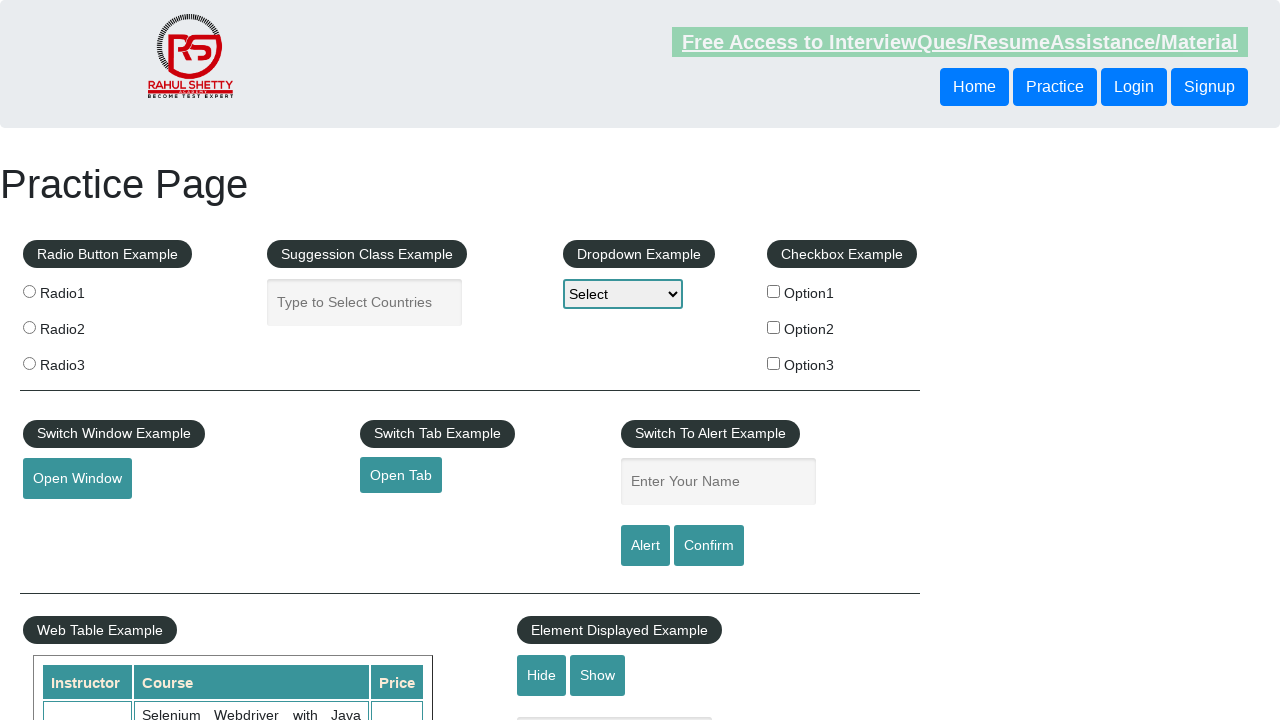

Located the courses iframe
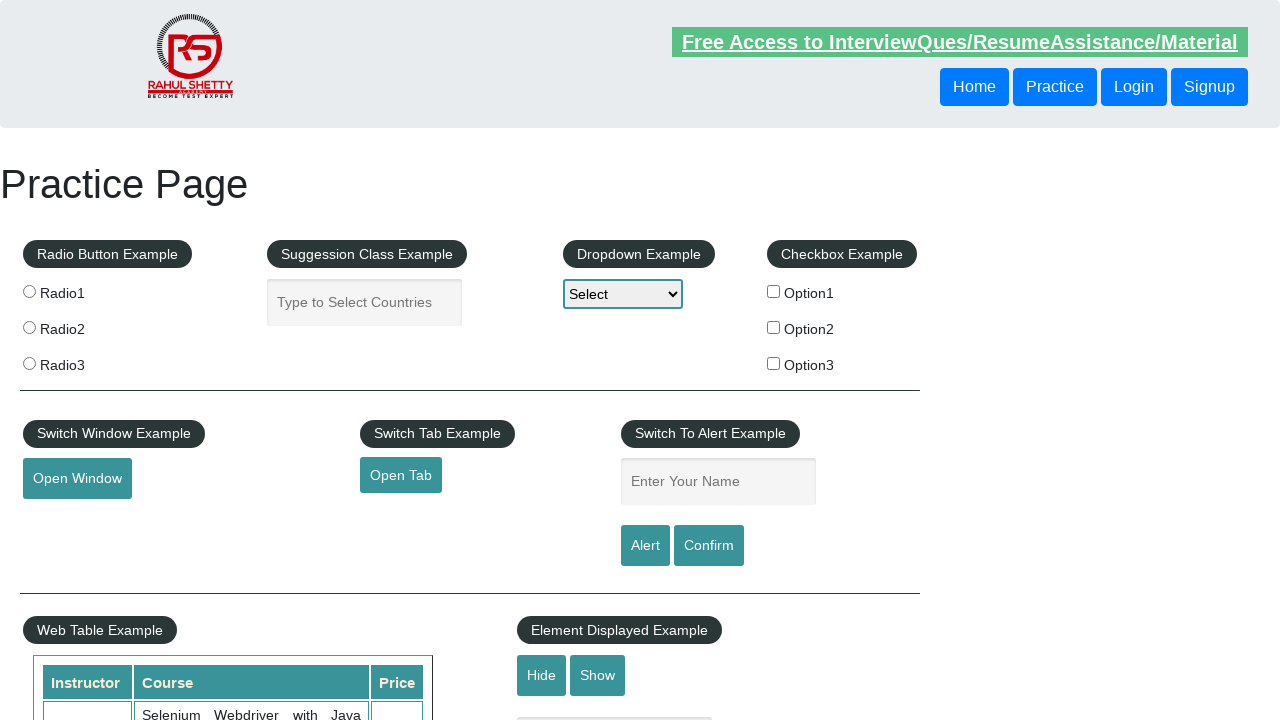

Clicked on lifetime access link within the iframe at (307, 360) on #courses-iframe >> nth=0 >> internal:control=enter-frame >> li a[href*='lifetime
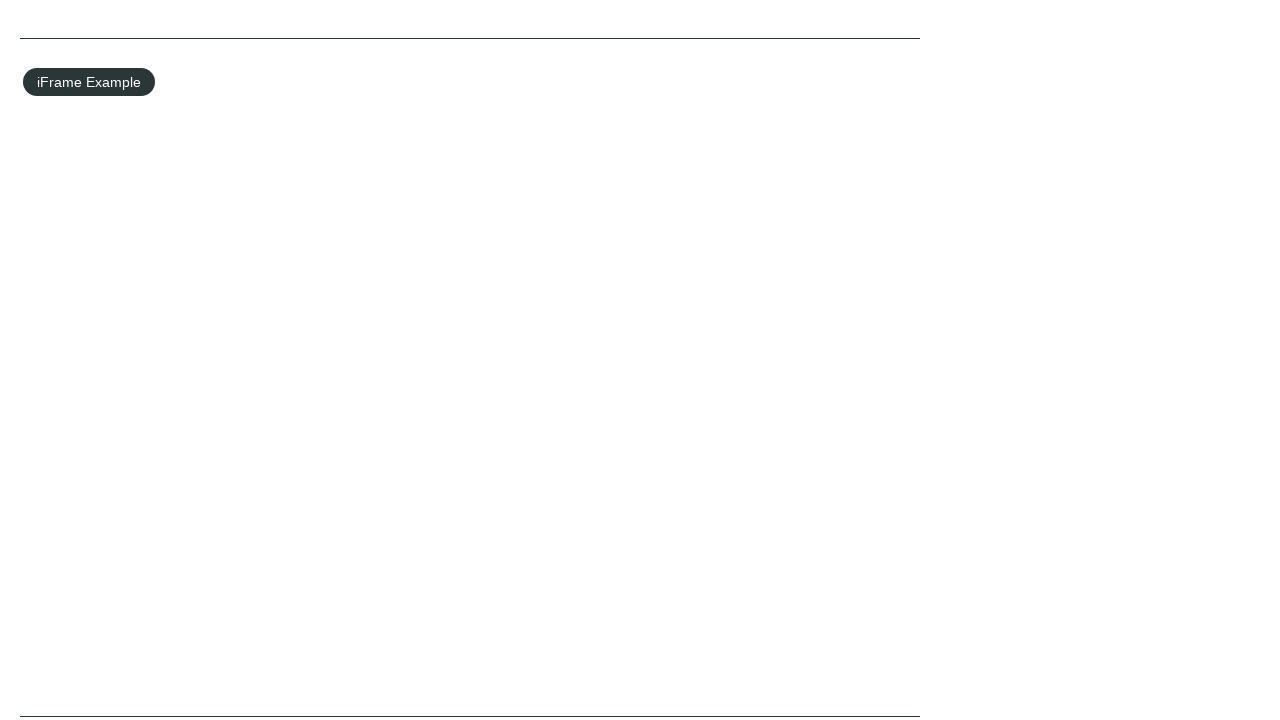

Waited for text content to load within the iframe
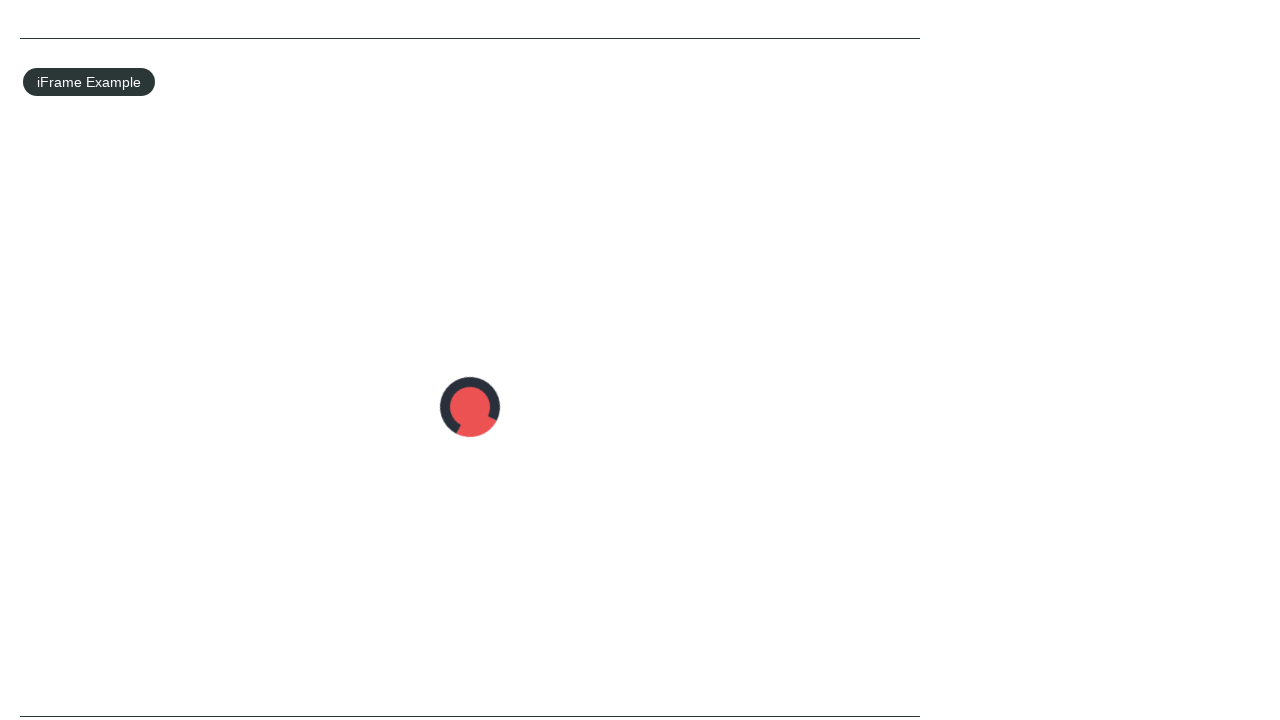

Retrieved text content from iframe: Join 13,522 Happy Subscibers!
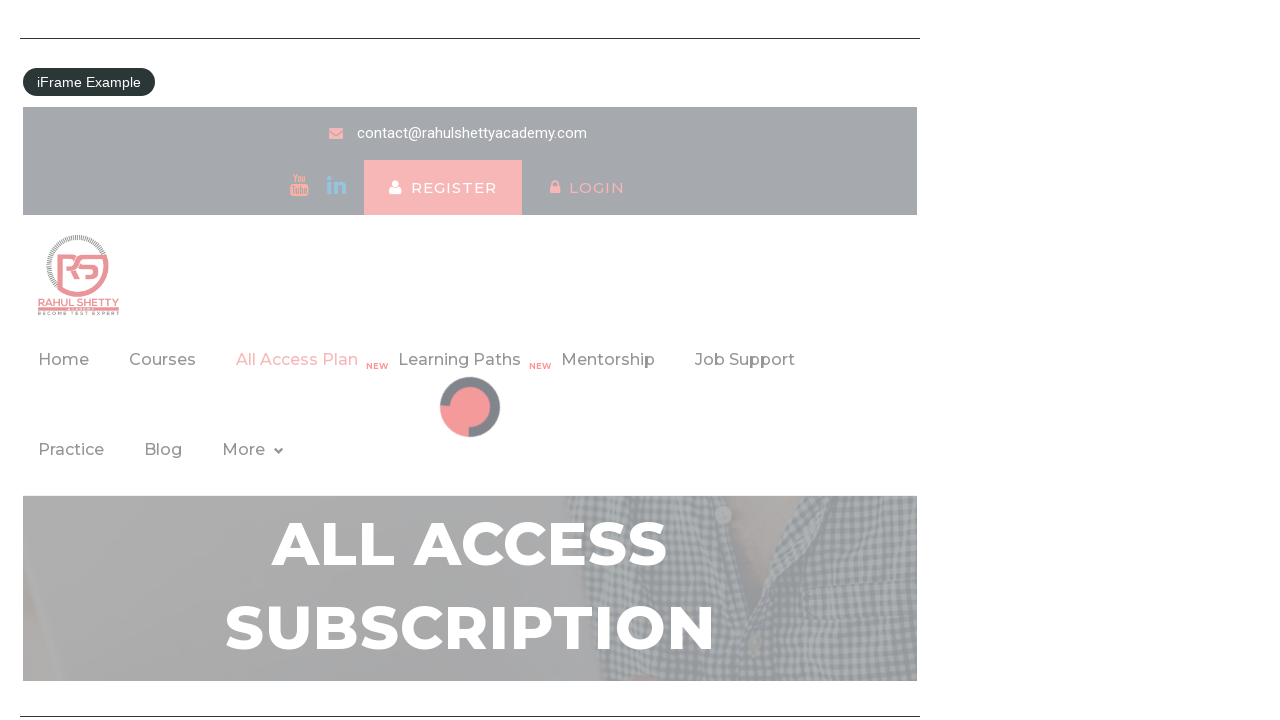

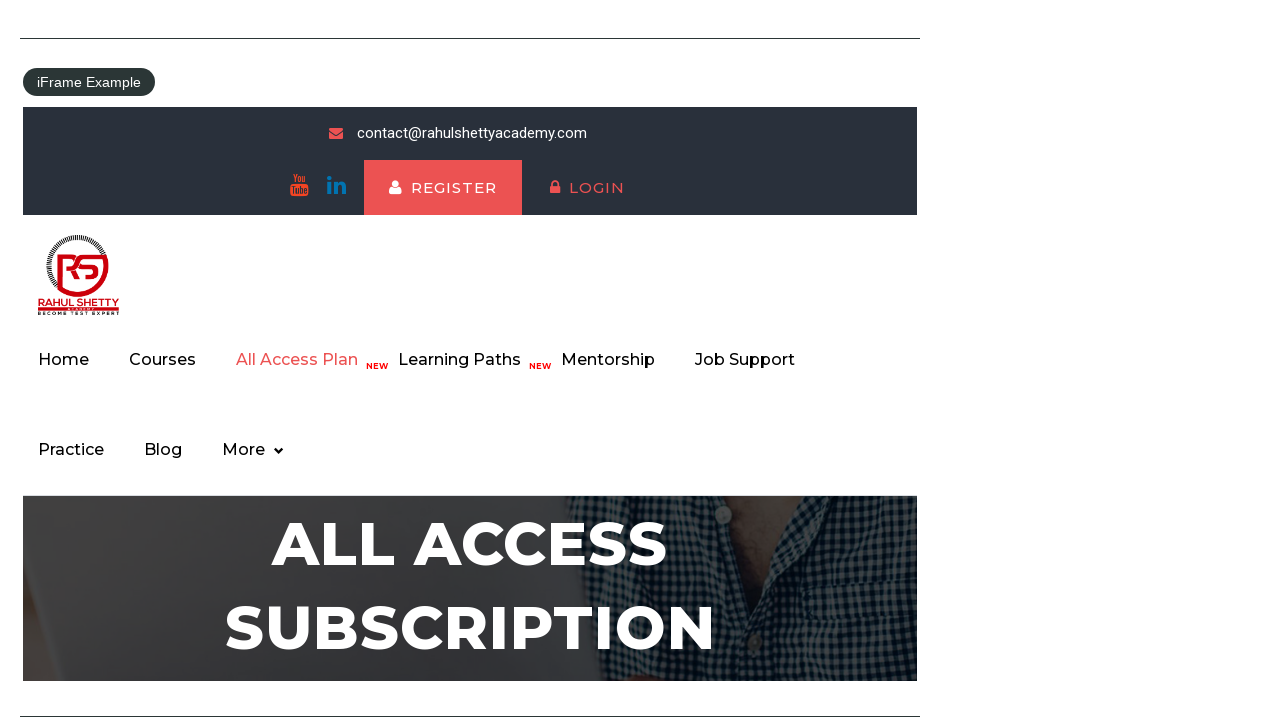